Tests dropdown selection by selecting an option using its index position

Starting URL: https://kristinek.github.io/site/examples/actions

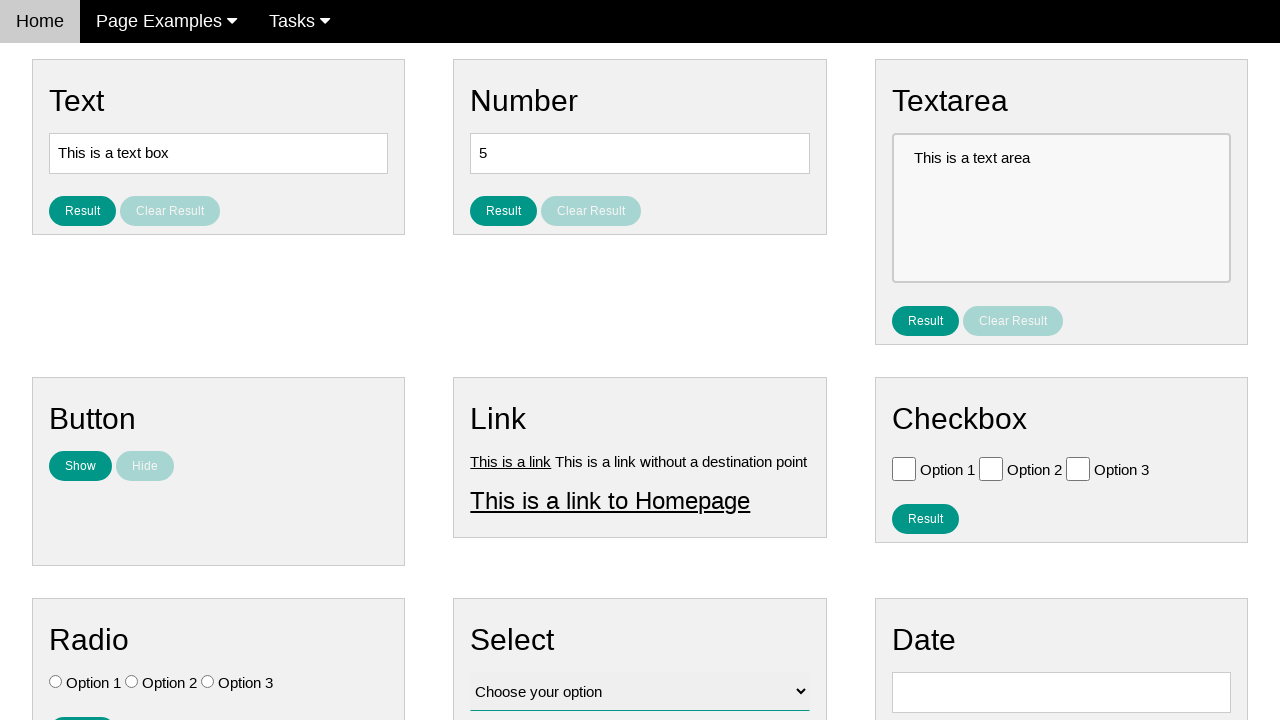

Navigated to dropdown selection example page
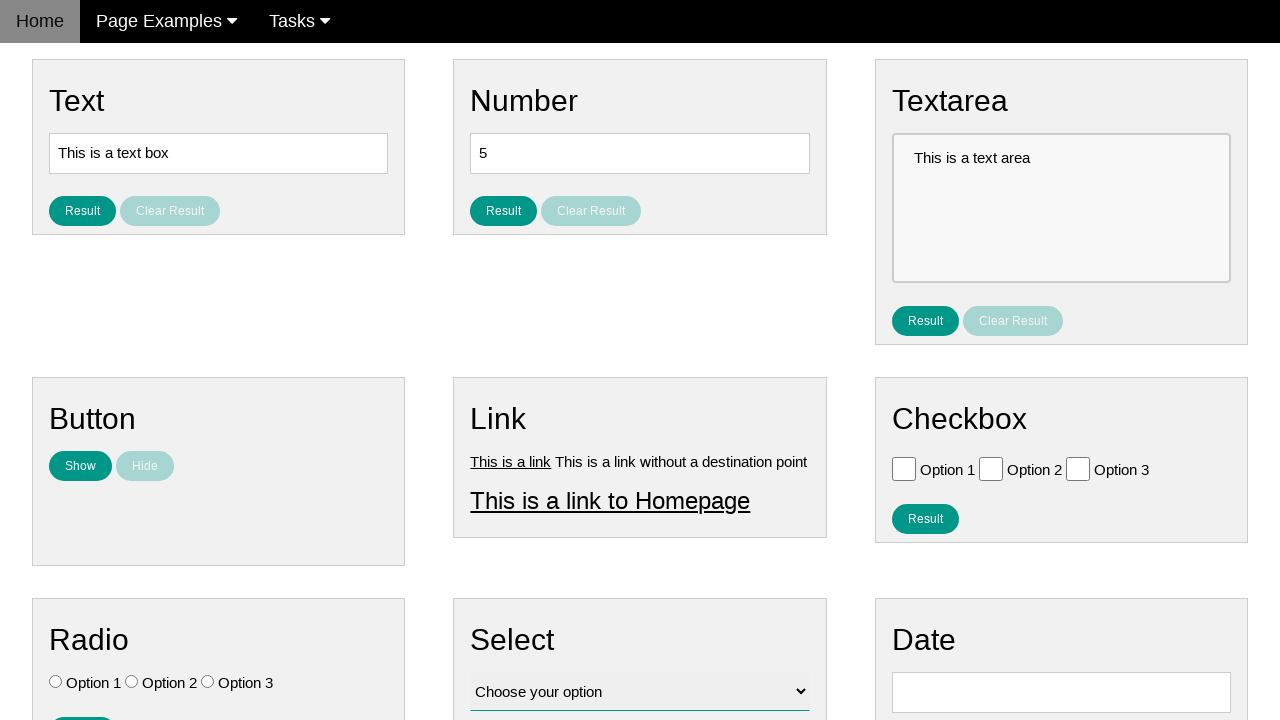

Selected option at index 1 from dropdown on select[name='vfb-12']
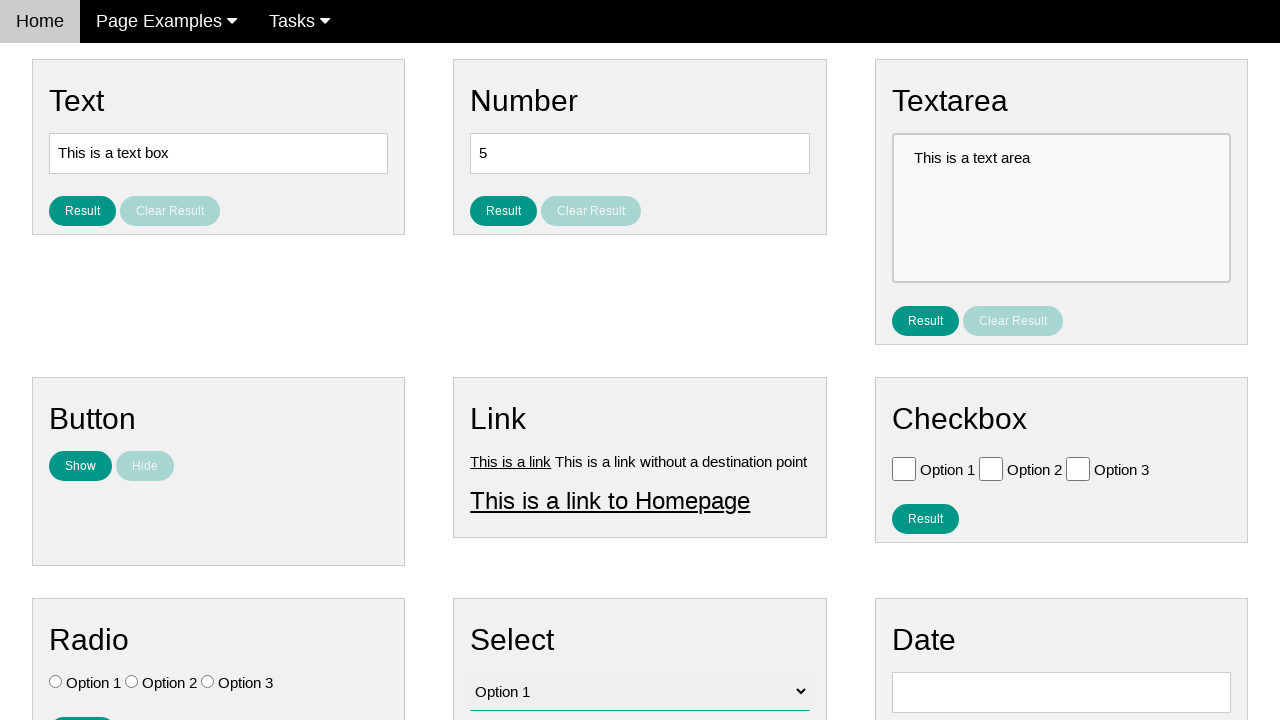

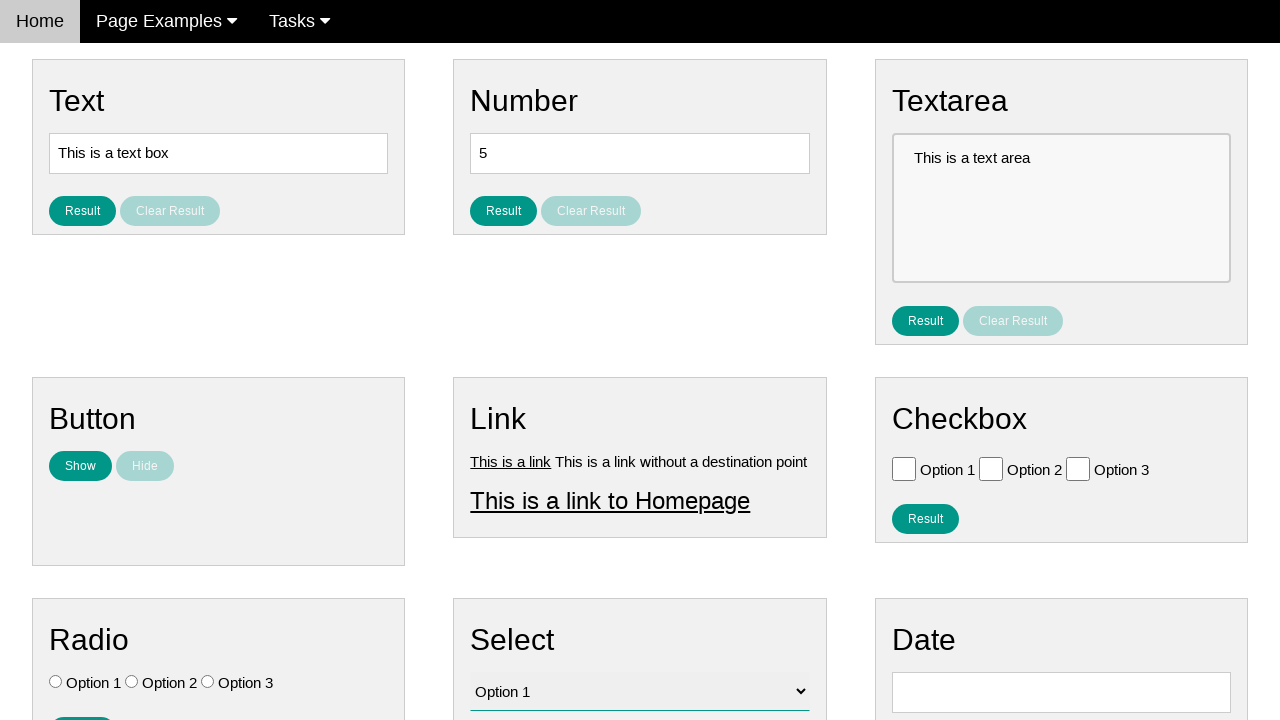